Tests table sorting functionality by clicking on the column header for vegetable names and verifying the sorting order

Starting URL: https://rahulshettyacademy.com/seleniumPractise/#/offers

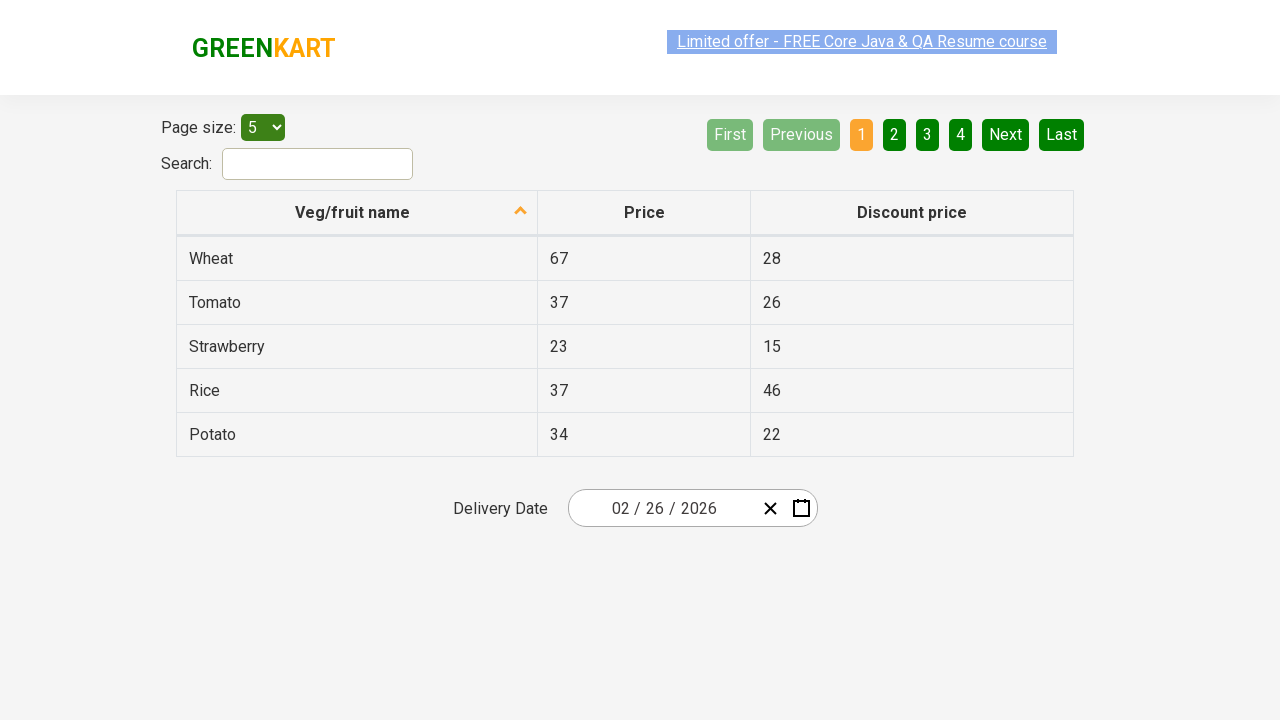

Clicked on 'Veg/fruit name' column header to trigger sorting at (353, 212) on xpath=//span[text()='Veg/fruit name']
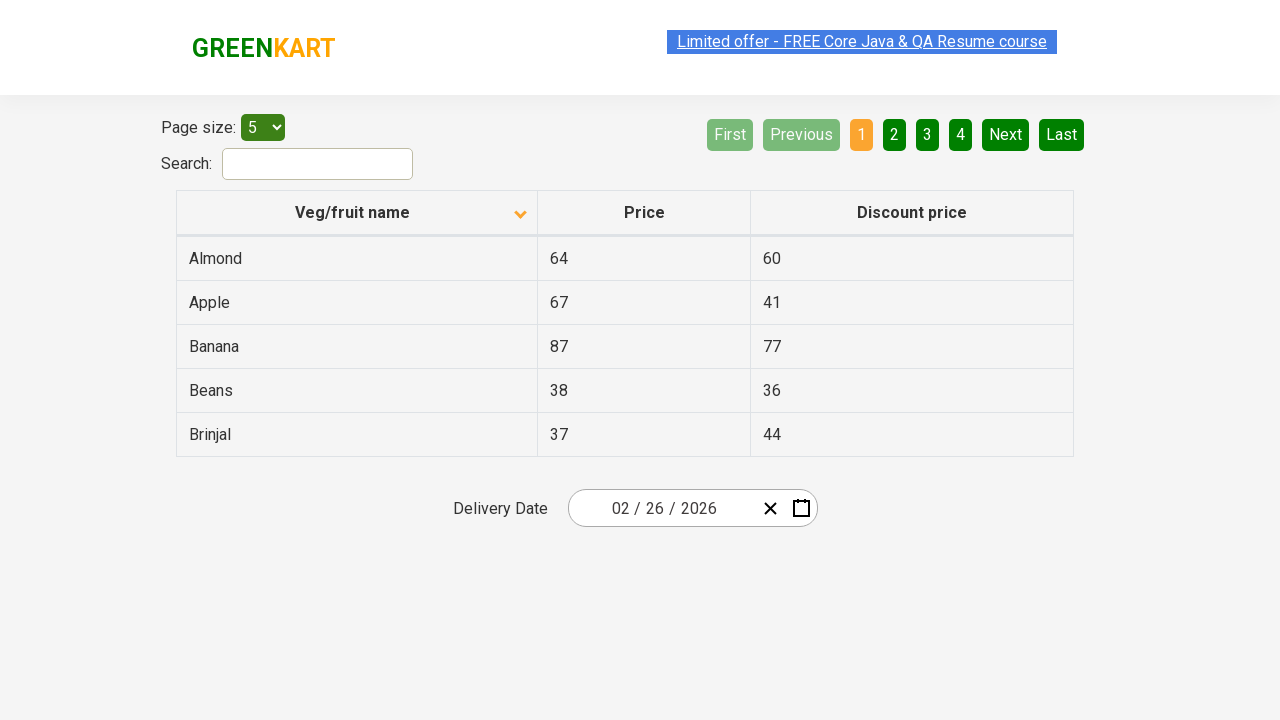

Waited 1000ms for table to be sorted
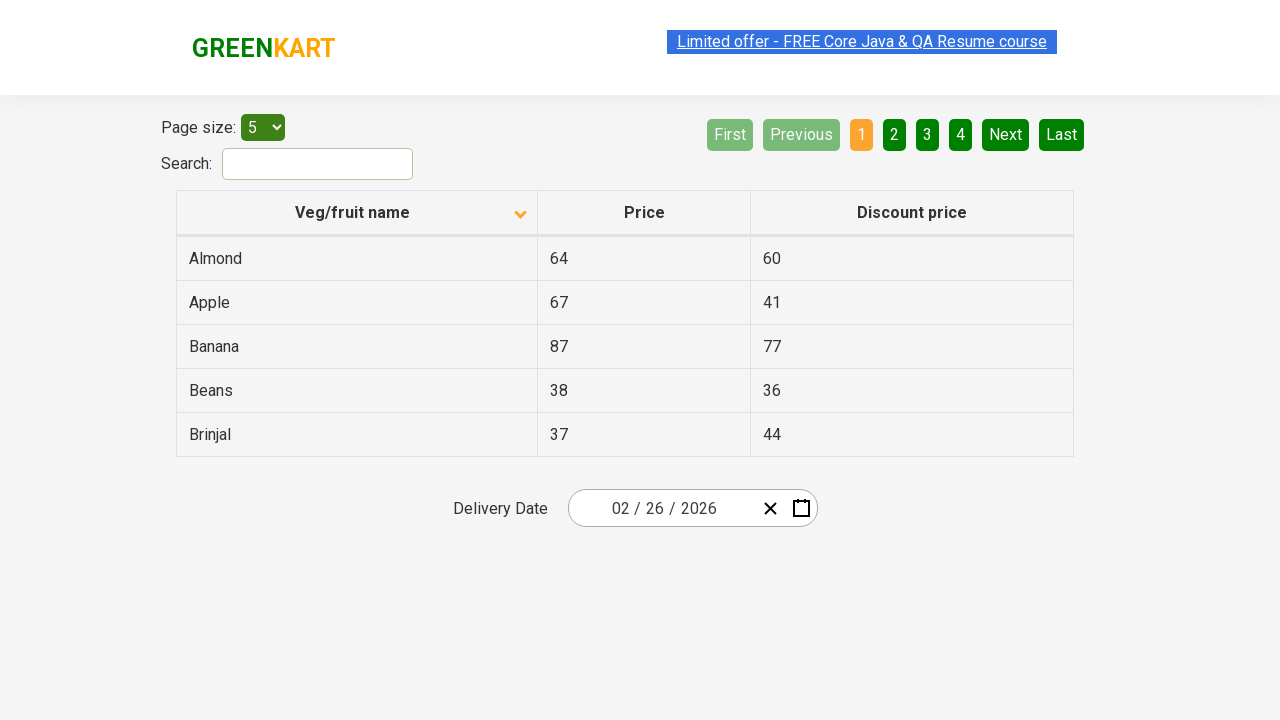

Retrieved all vegetable names from first column
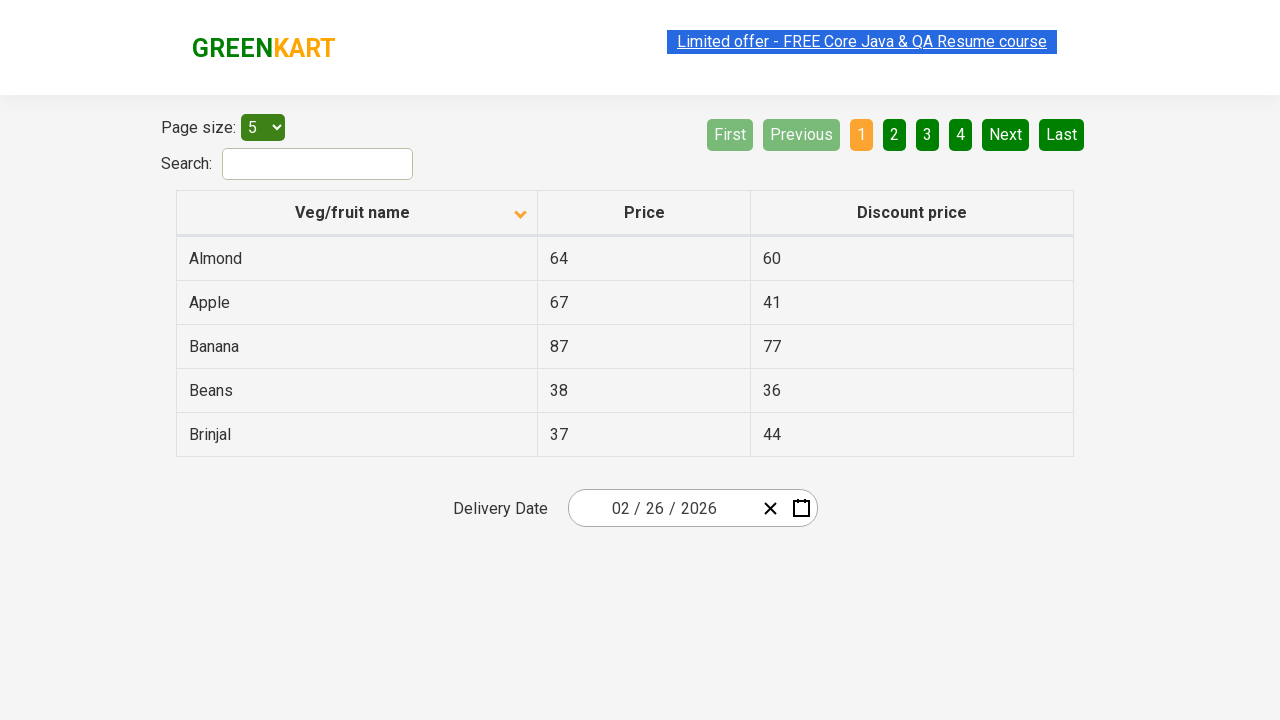

Extracted text content from all vegetable name elements
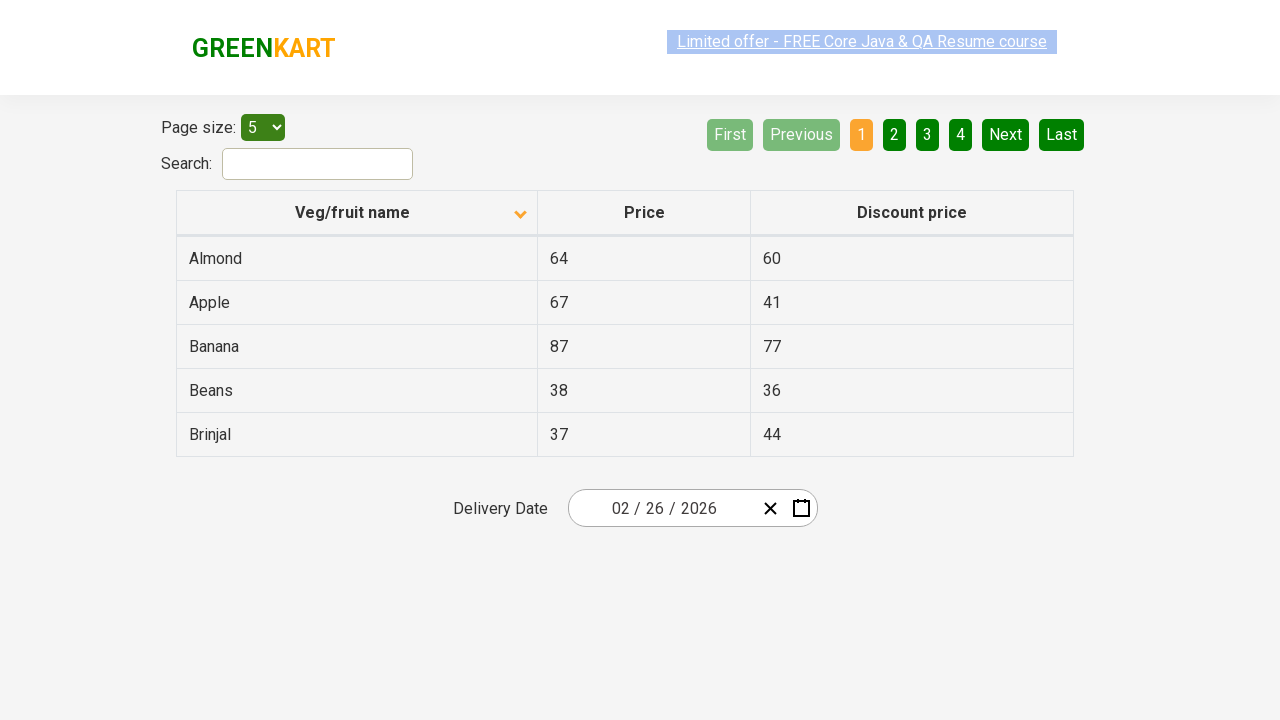

Created expected sorted list using Python's sort function
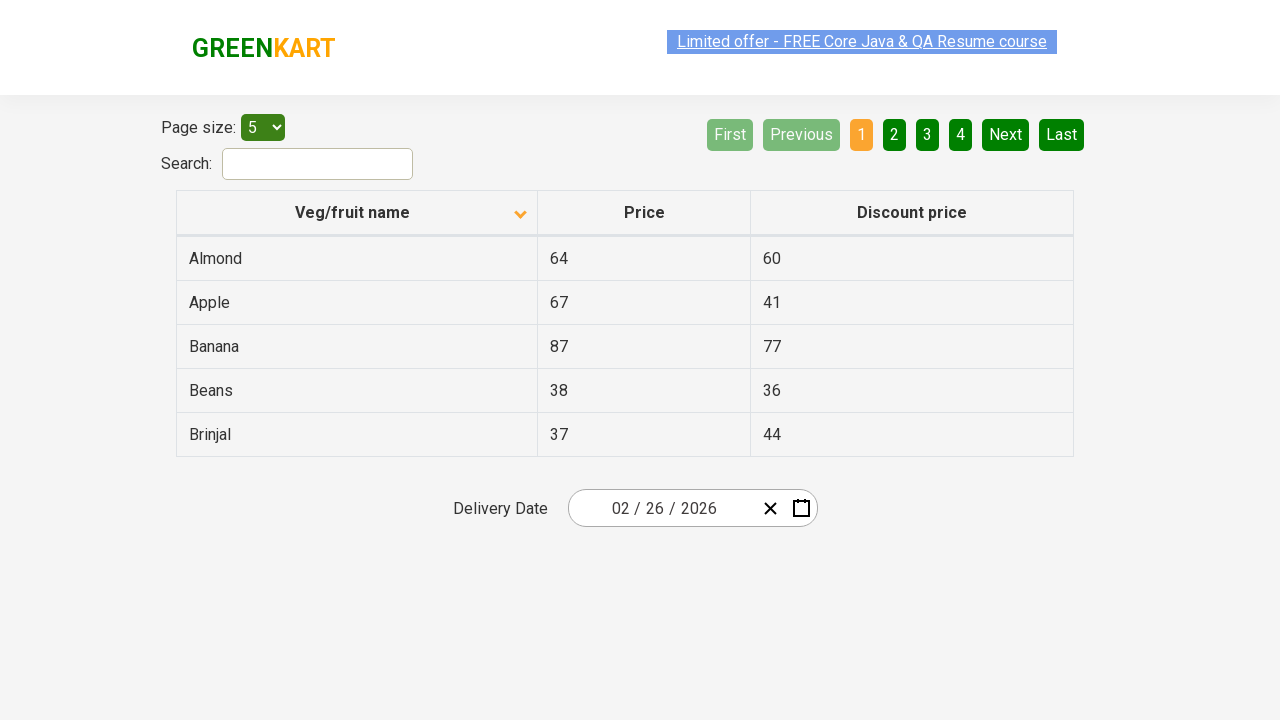

Verified that table is sorted correctly - assertion passed
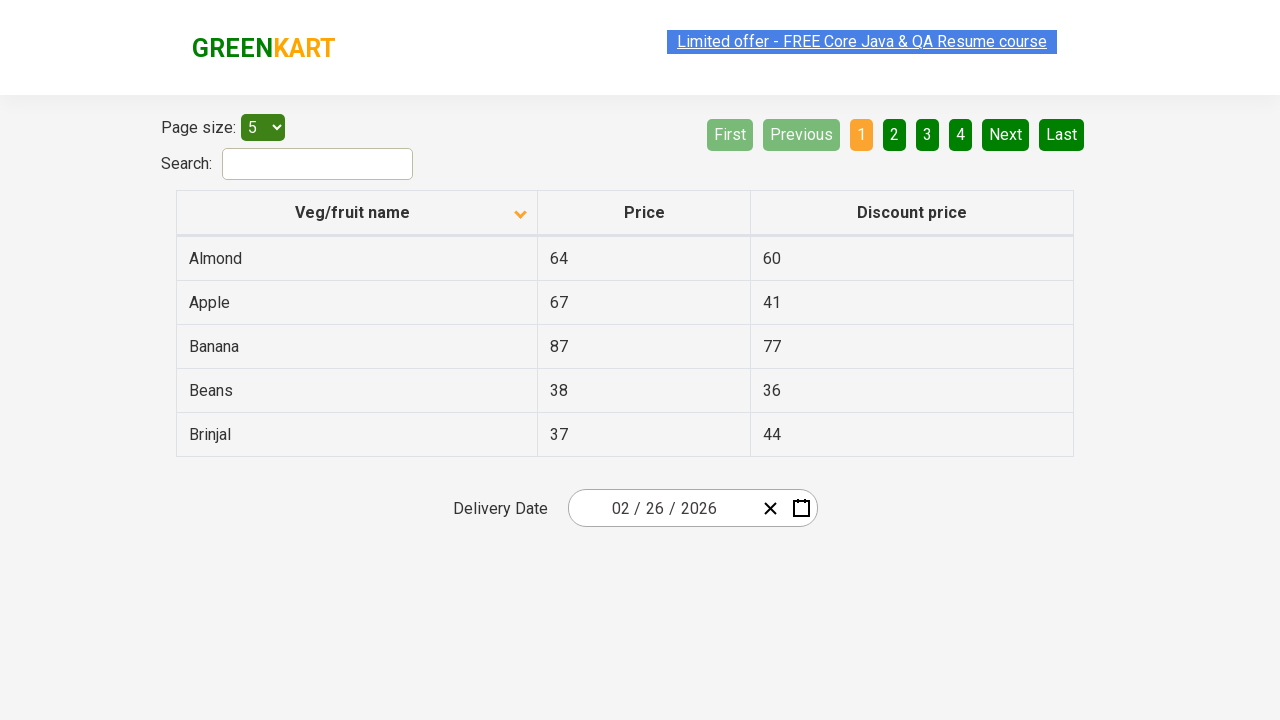

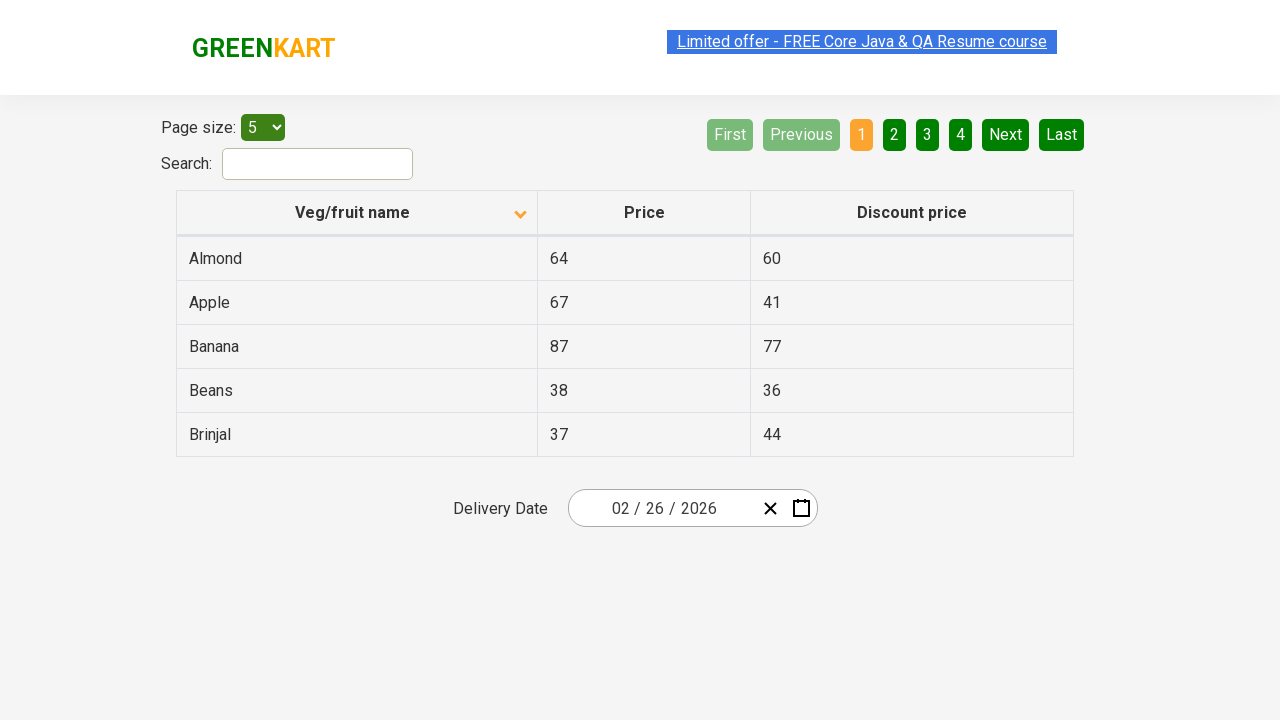